Demonstrates various form interactions on a test form page, including filling first name and last name fields using different selector techniques, clearing fields, and verifying elements exist on the page.

Starting URL: https://formy-project.herokuapp.com/form

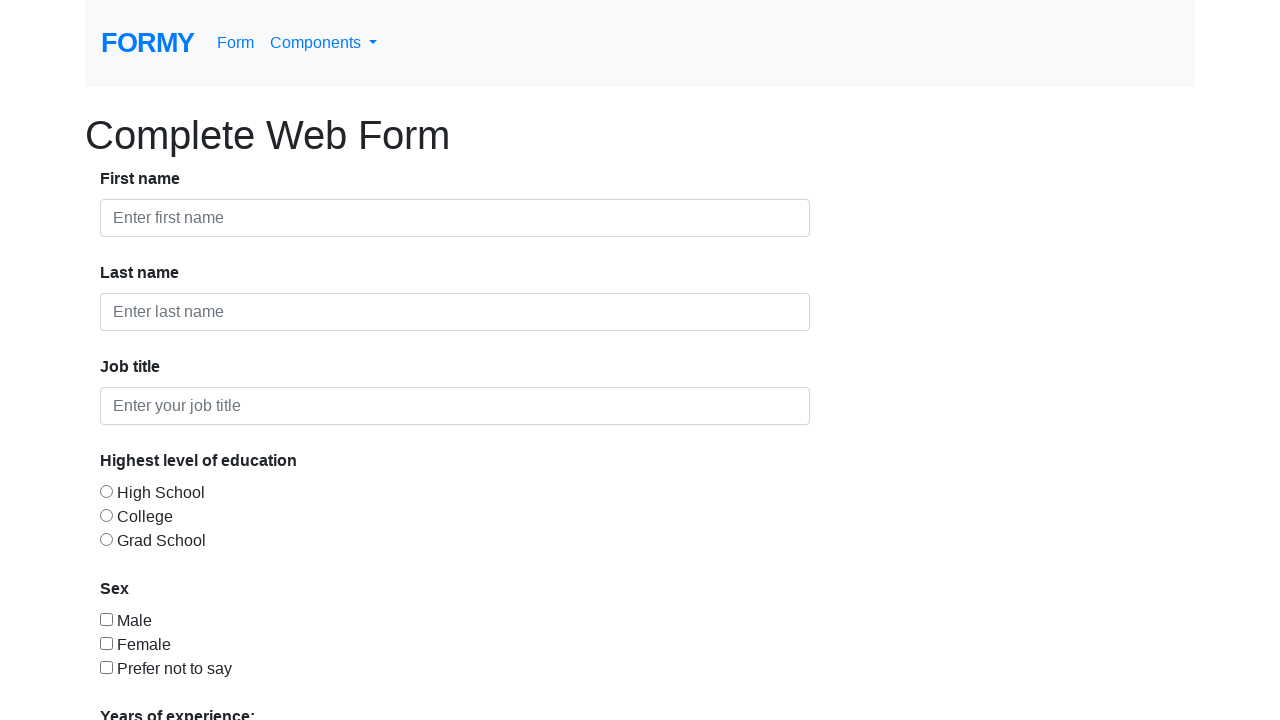

Filled first name field with 'test' on input#first-name
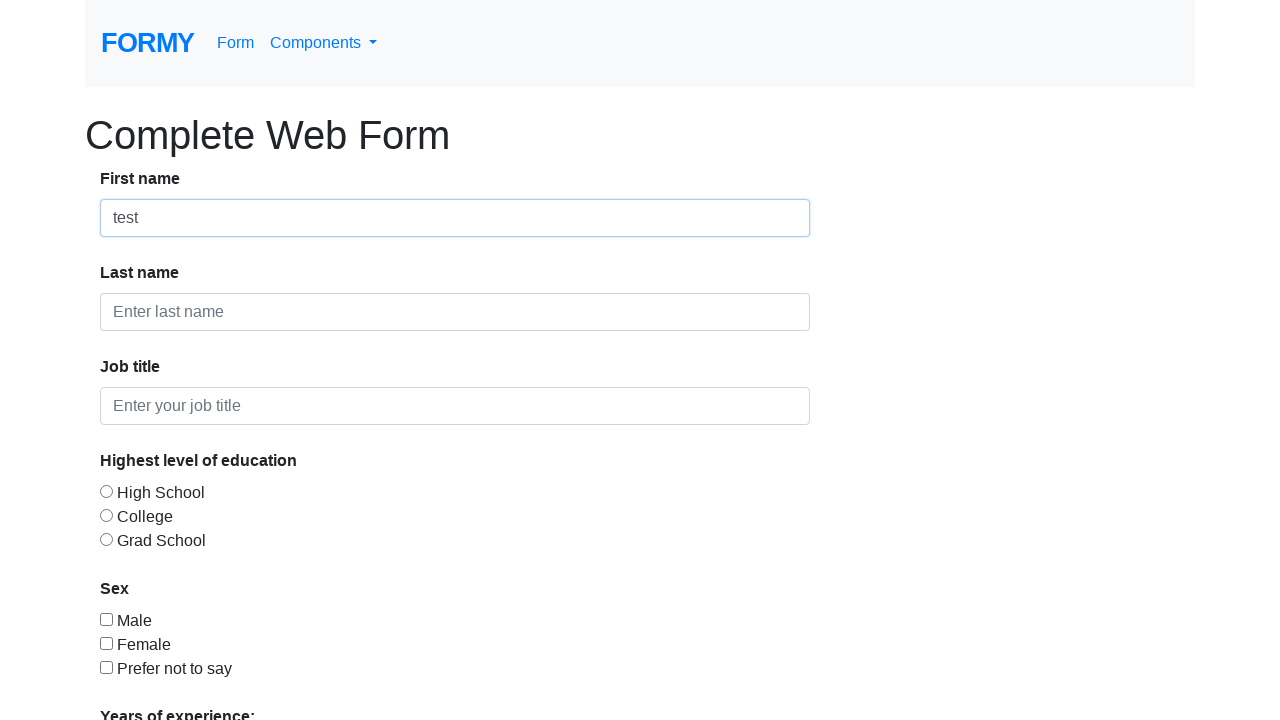

Cleared first name field on input#first-name
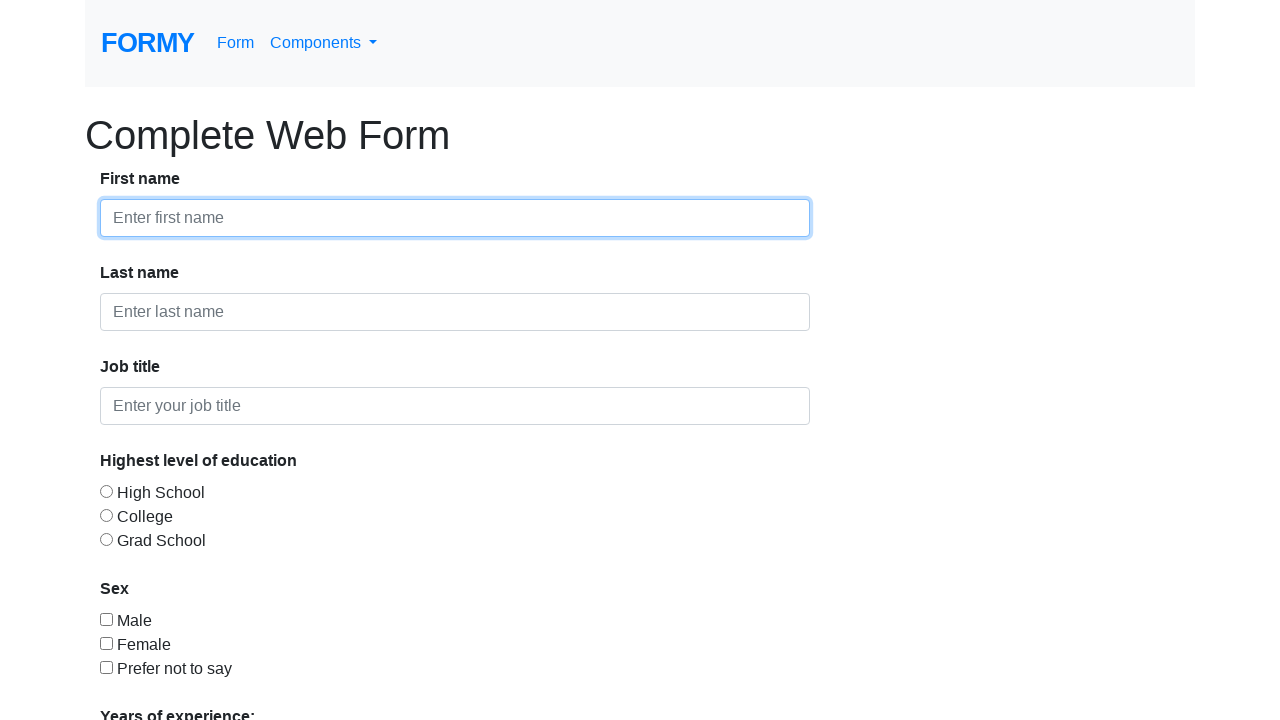

Filled first name field with 'n' on input#first-name
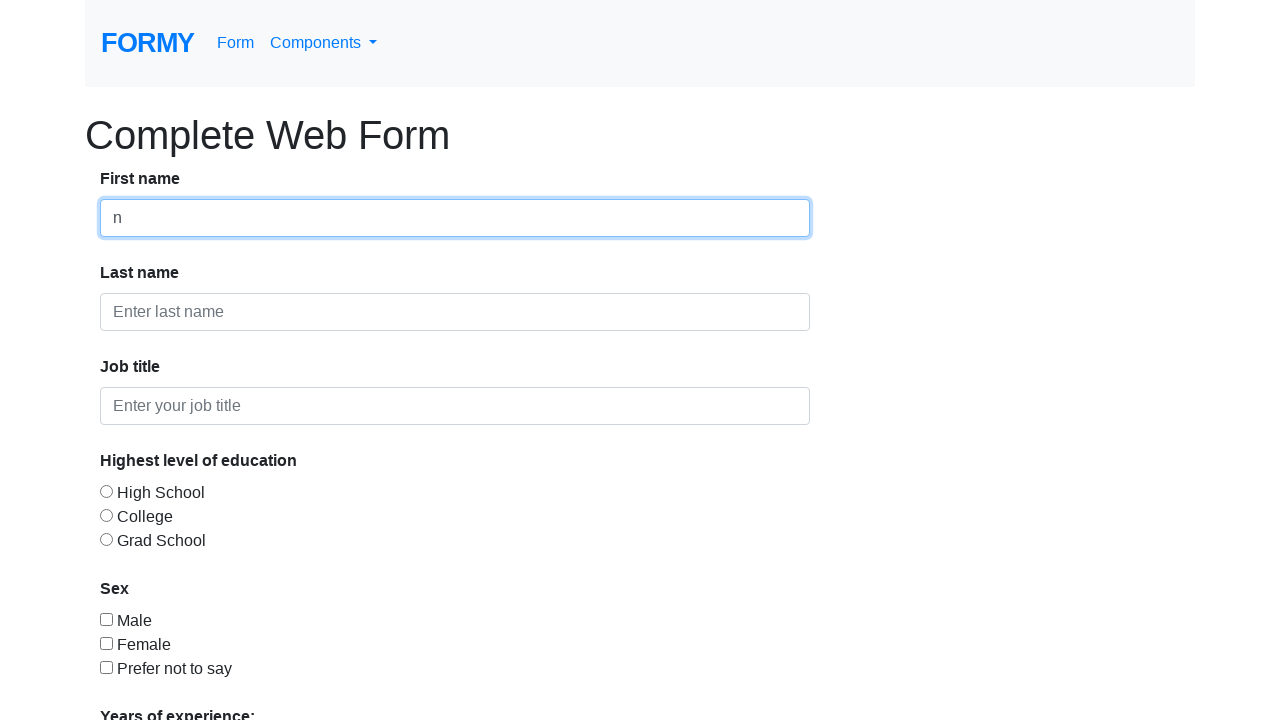

Appended 'r' to first name field
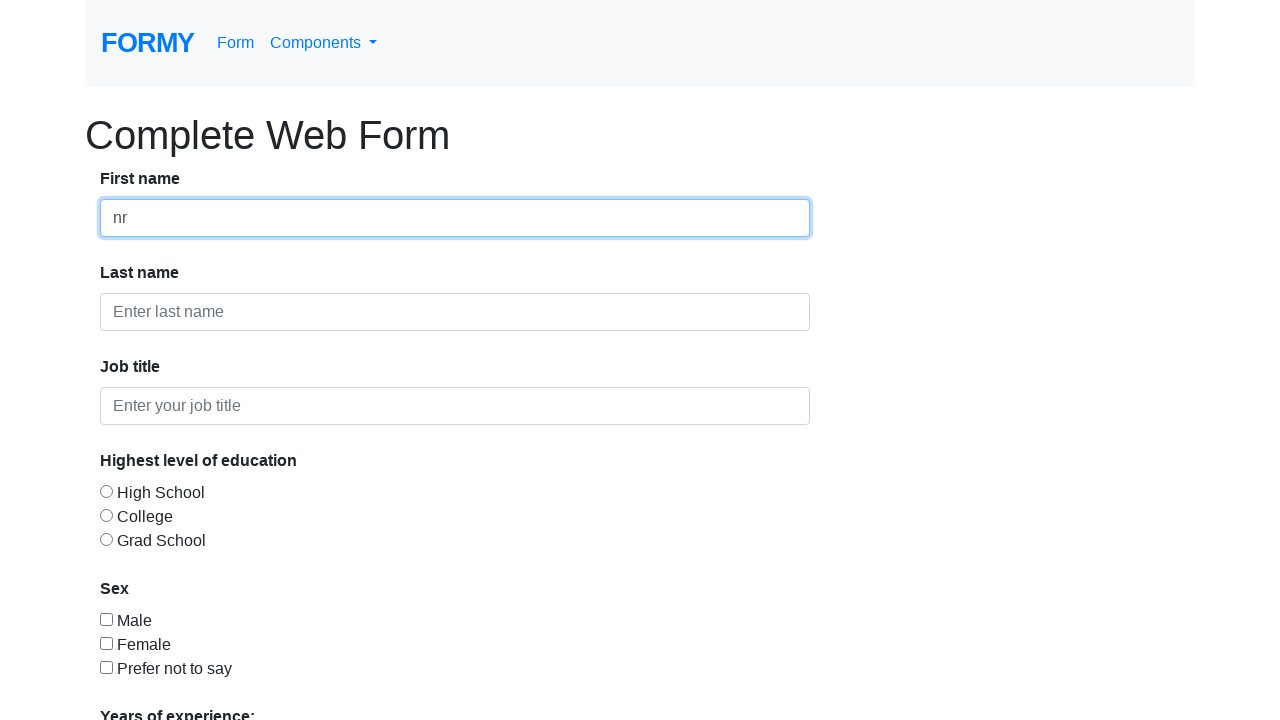

Appended 'e' to first name field
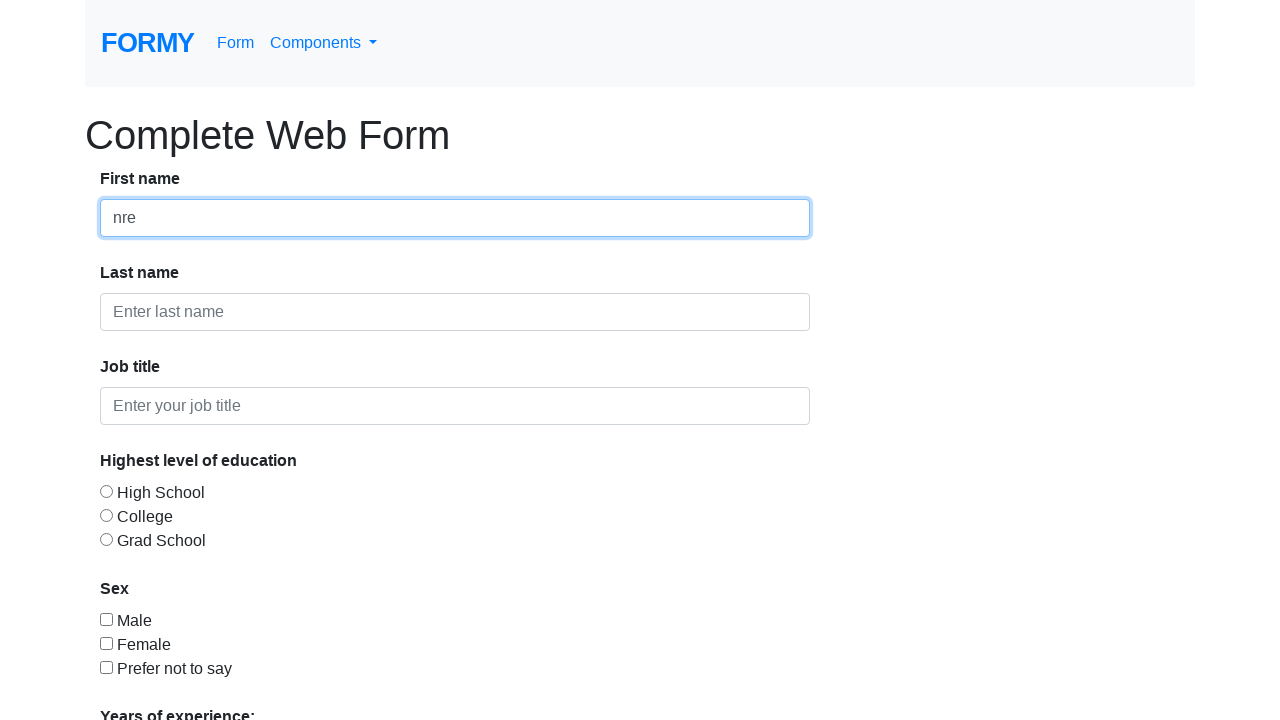

Filled last name field with 'i' on input#last-name
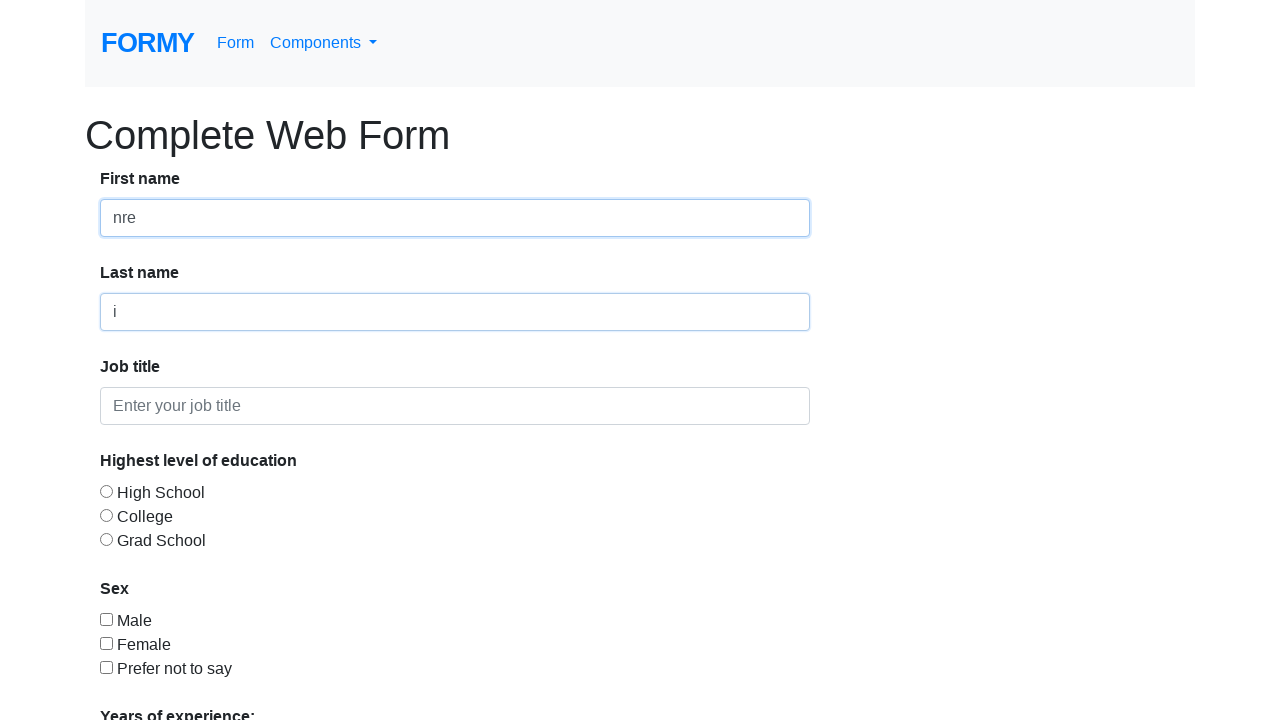

Cleared last name field on input#last-name
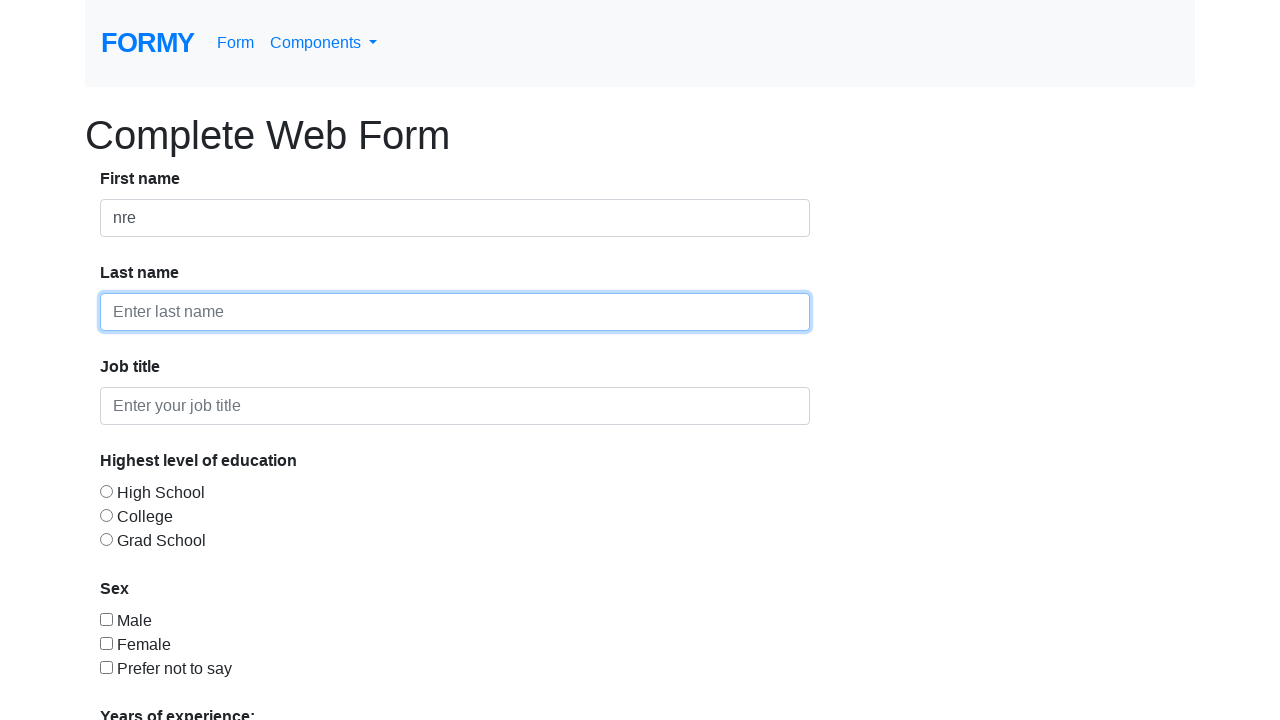

Filled last name field with 'Popescu' on input#last-name
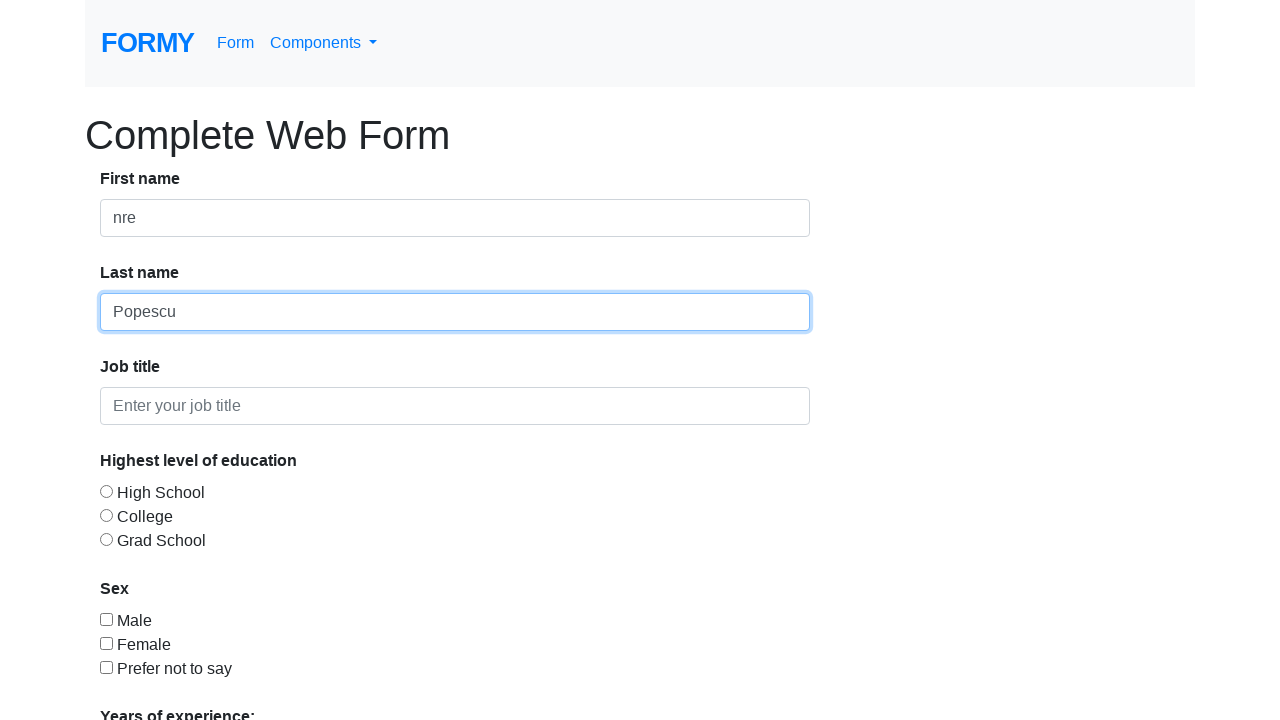

Verified form elements are present on the page
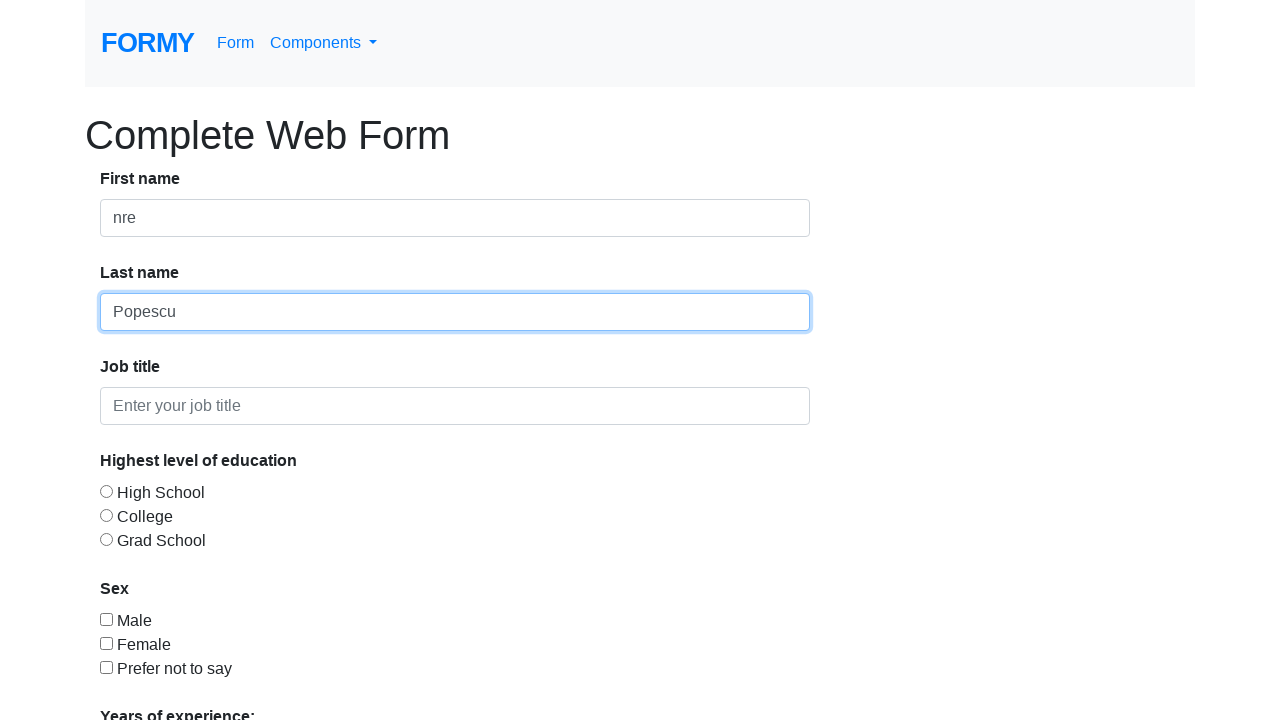

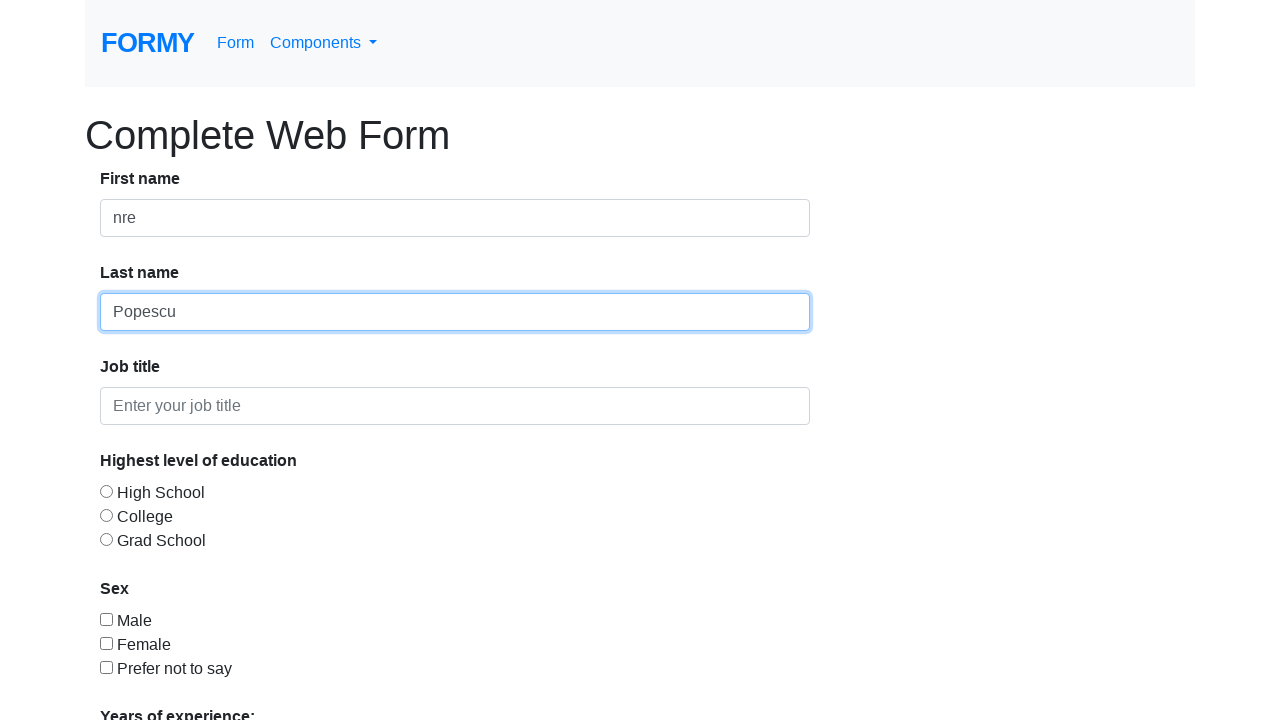